Tests comment input functionality on the Sauce Labs guinea pig page by entering a comment, submitting the form, and verifying the submitted comment is displayed

Starting URL: https://saucelabs.com/test/guinea-pig

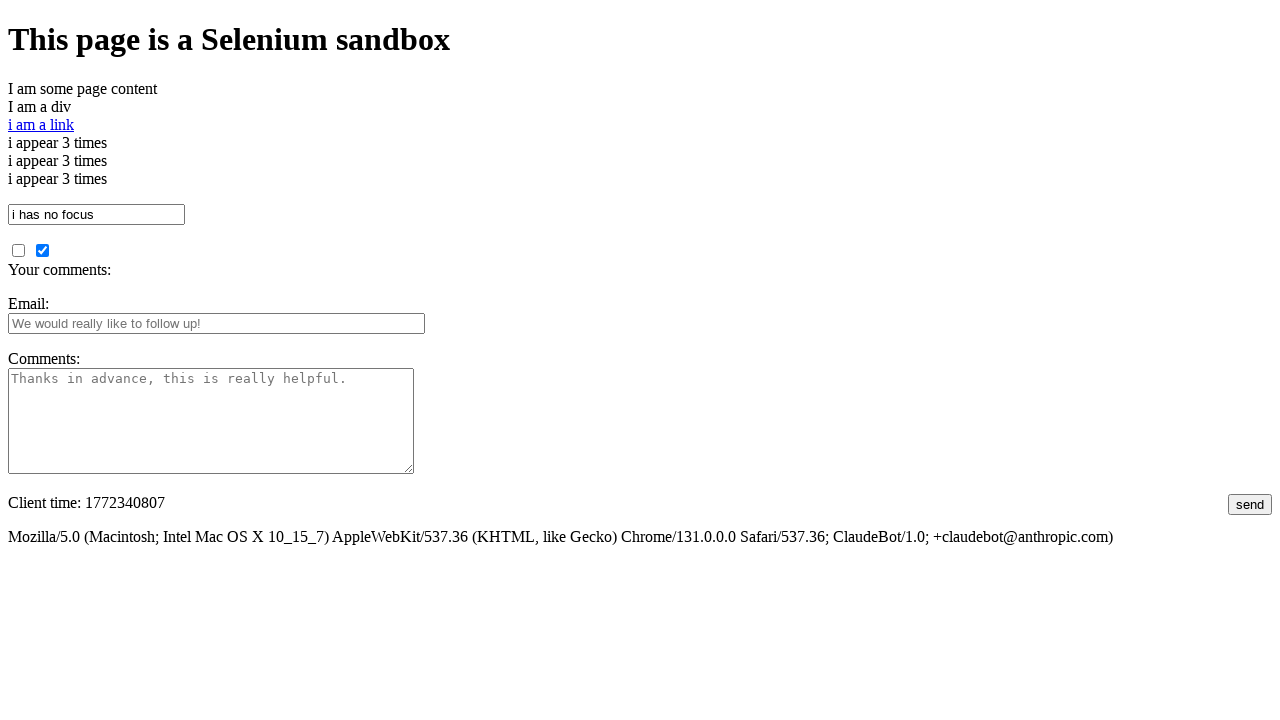

Filled comment text area with test comment 'a7b8c9d0-e1f2-3456-abcd-789012345678' on #comments
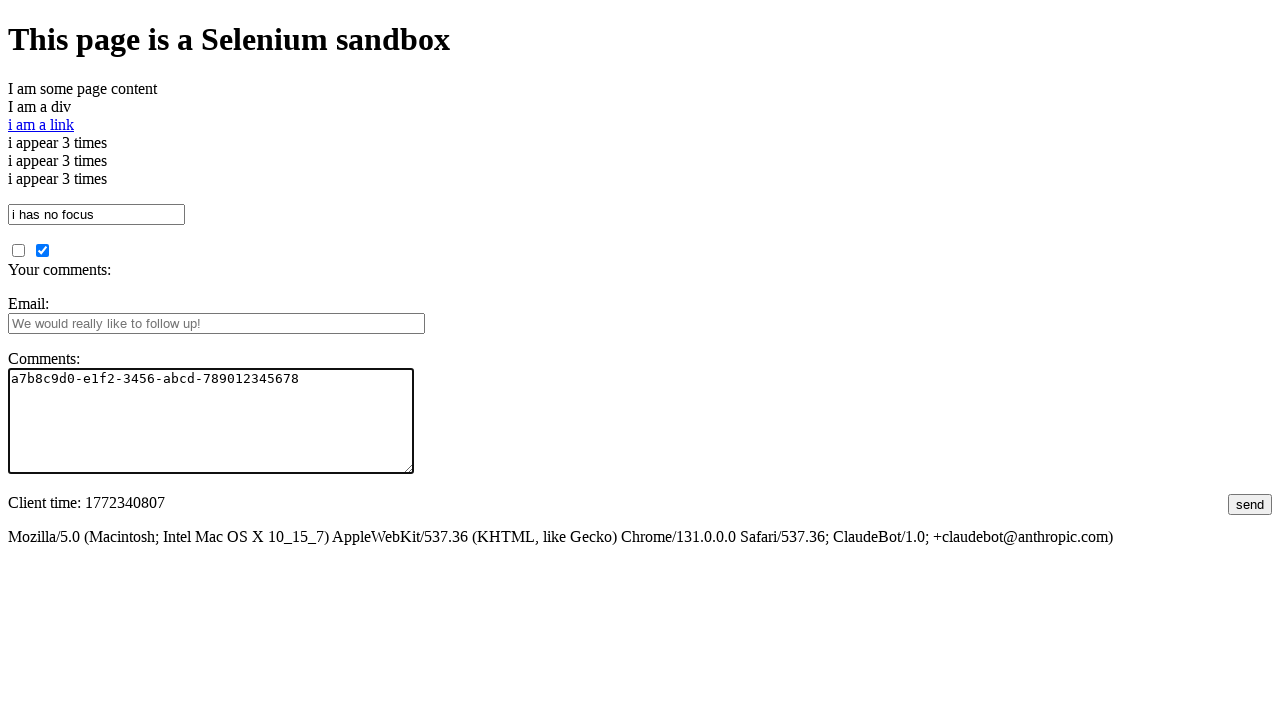

Clicked submit button to submit the comment at (1250, 504) on #submit
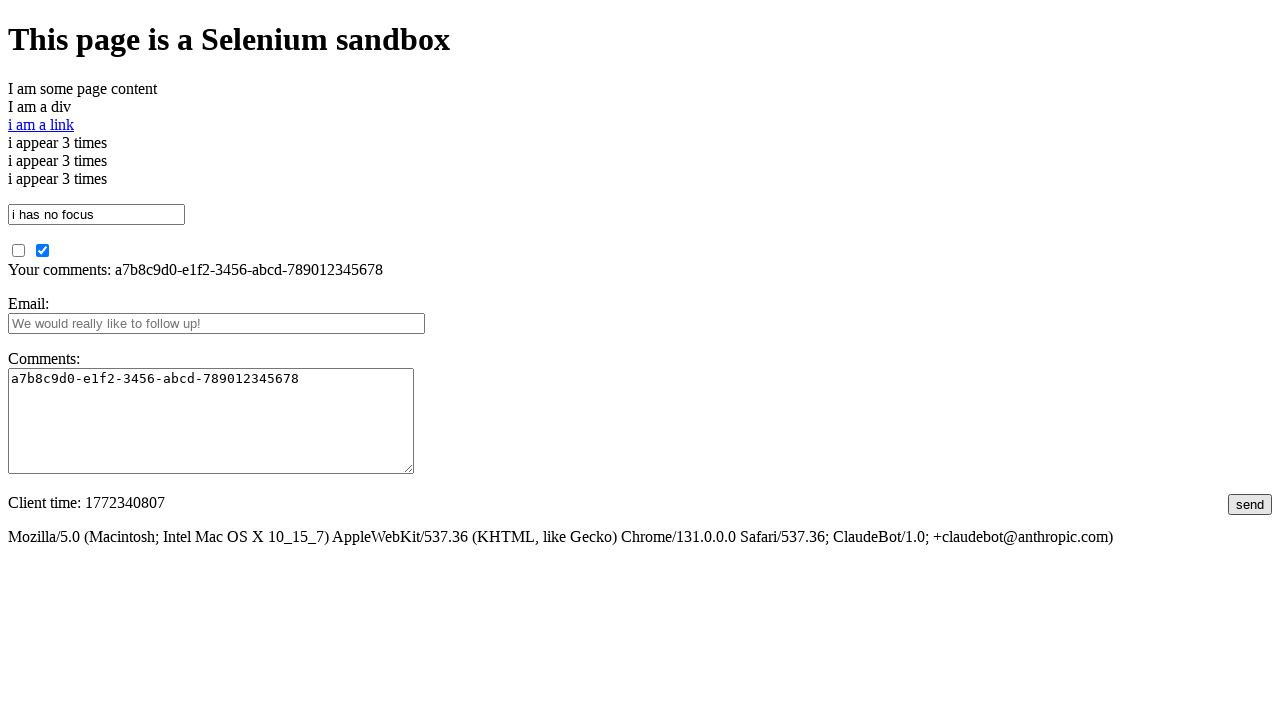

Submitted comment appeared in the page
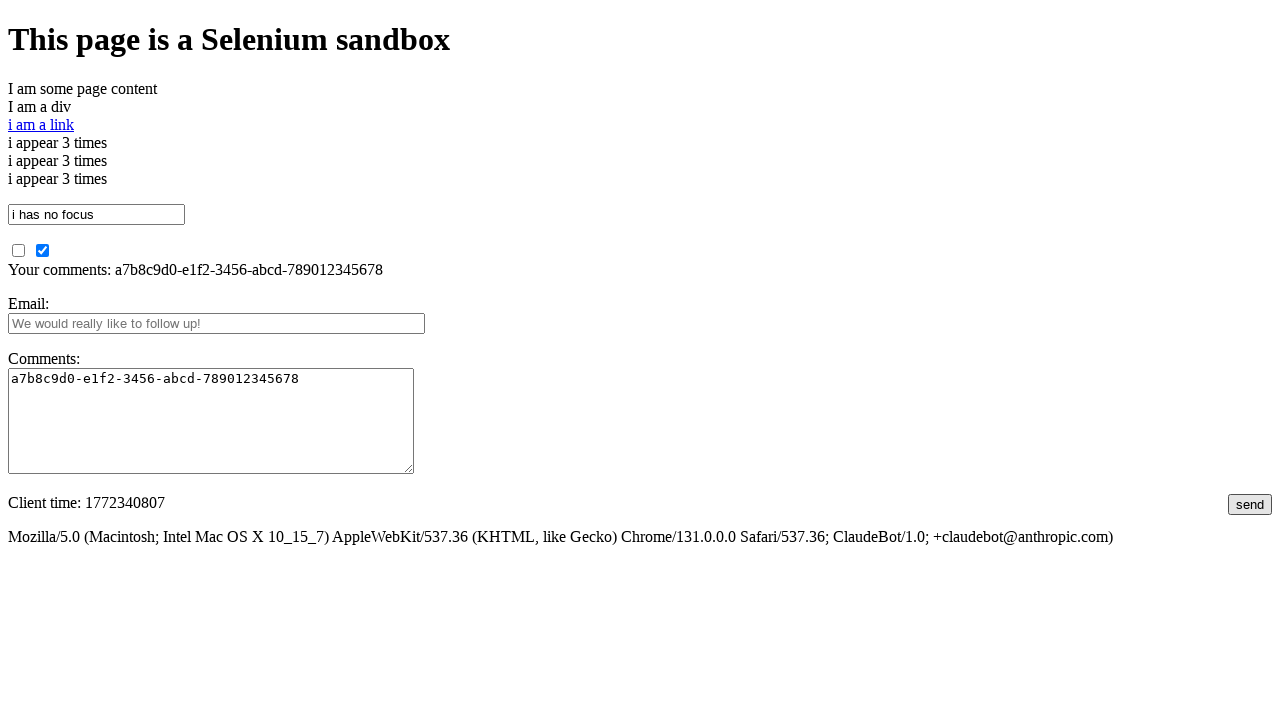

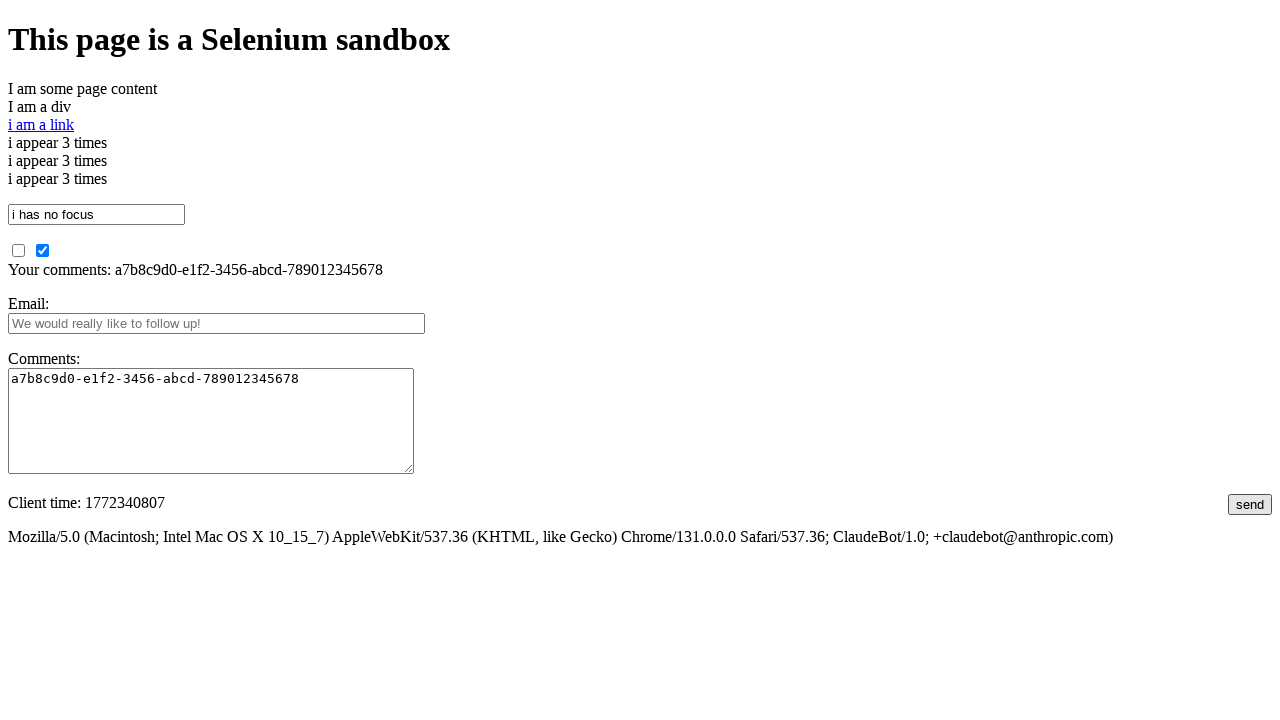